Tests a form submission with various input fields, verifying that valid fields show success styling (green background) and empty required field (zip code) shows error styling (red background)

Starting URL: https://bonigarcia.dev/selenium-webdriver-java/data-types.html

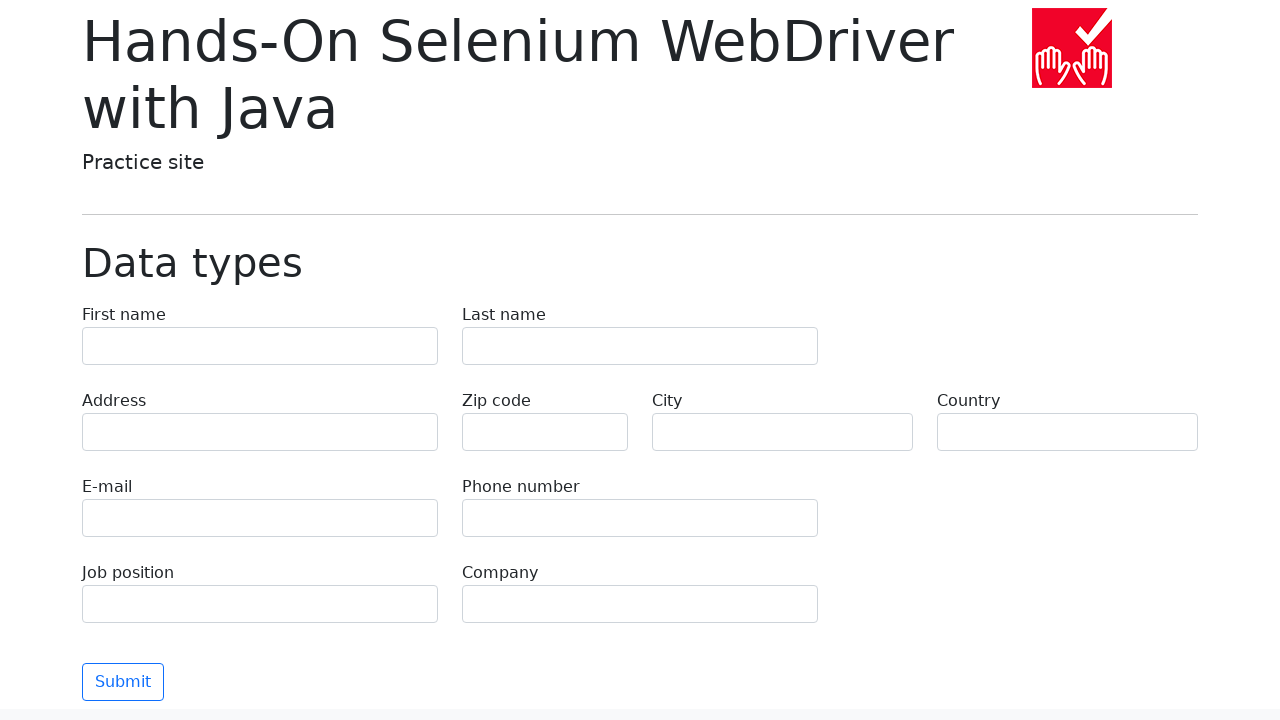

Filled first name field with 'Иван' on input[name="first-name"]
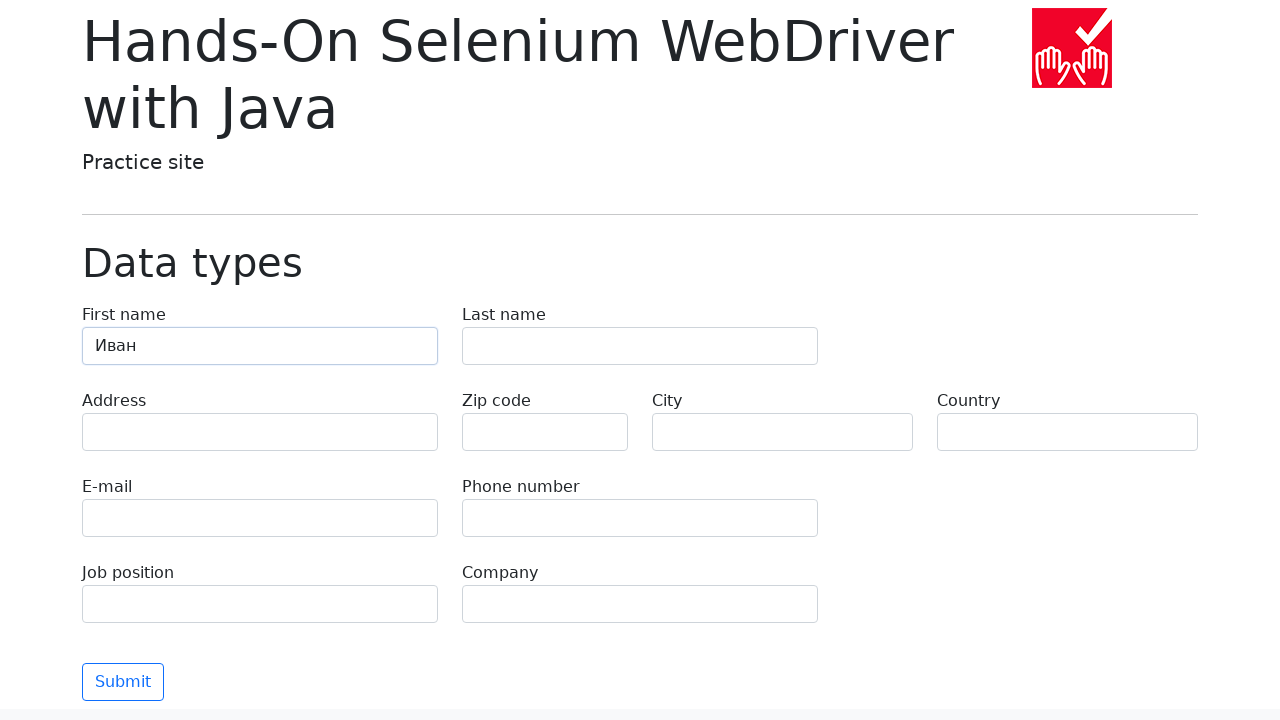

Filled last name field with 'Петров' on input[name="last-name"]
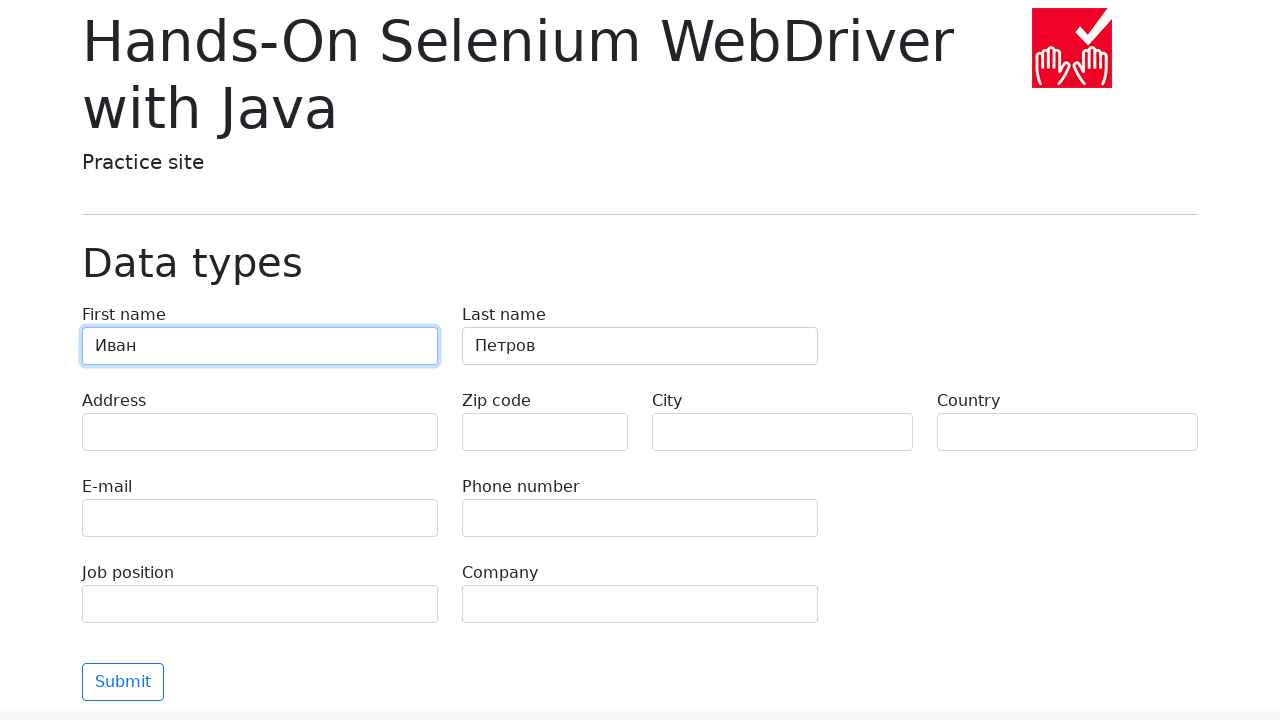

Filled address field with 'Ленина, 55-3' on input[name="address"]
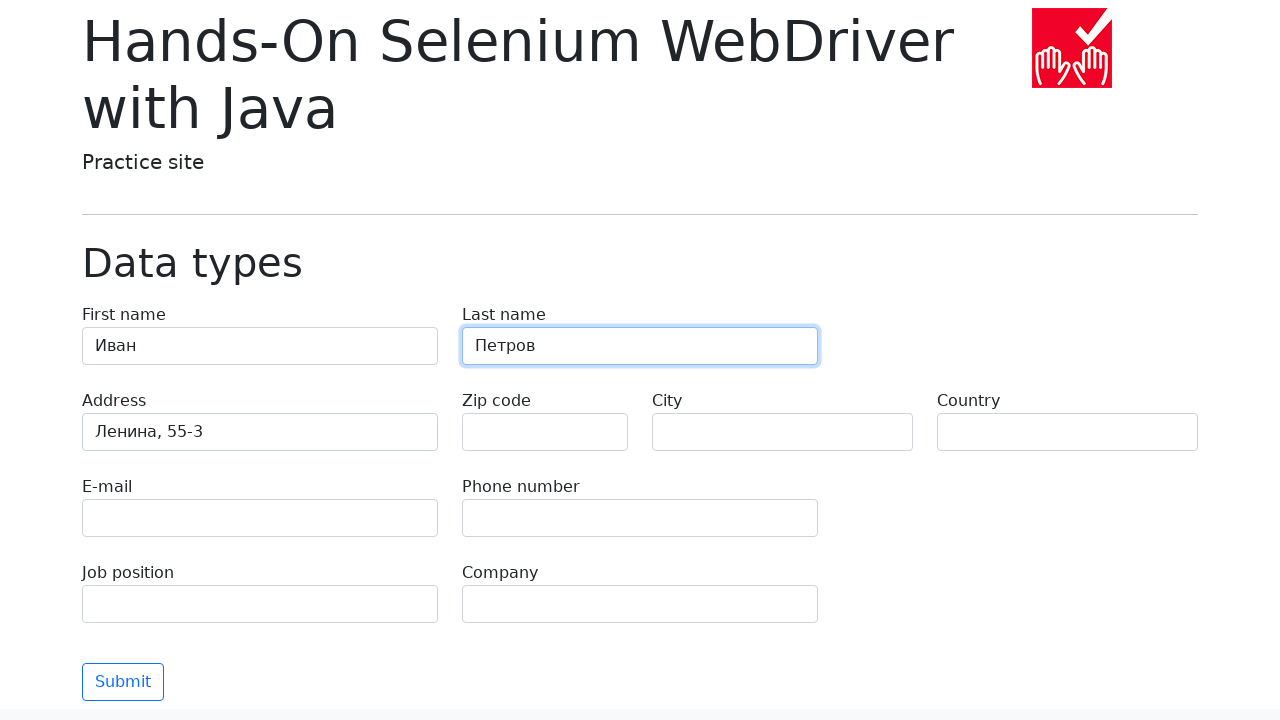

Filled email field with 'test@skypro.com' on input[name="e-mail"]
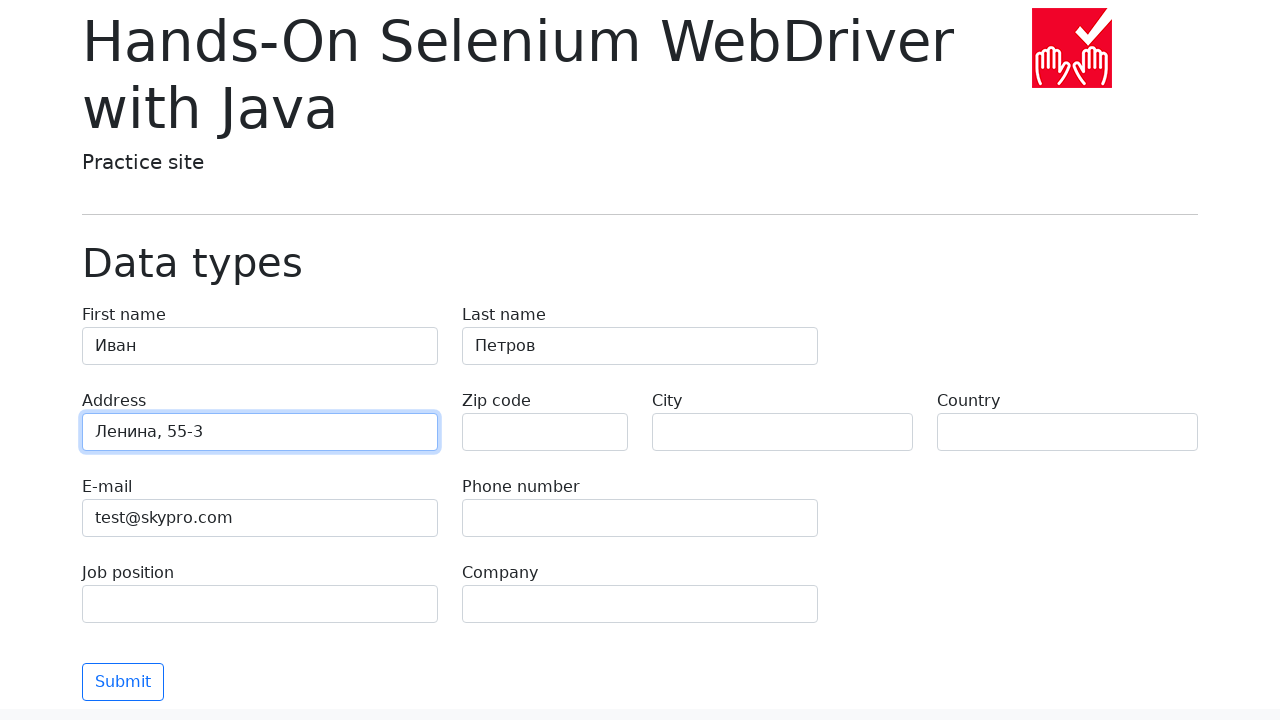

Filled phone number field with '+7985899998787' on input[name="phone"]
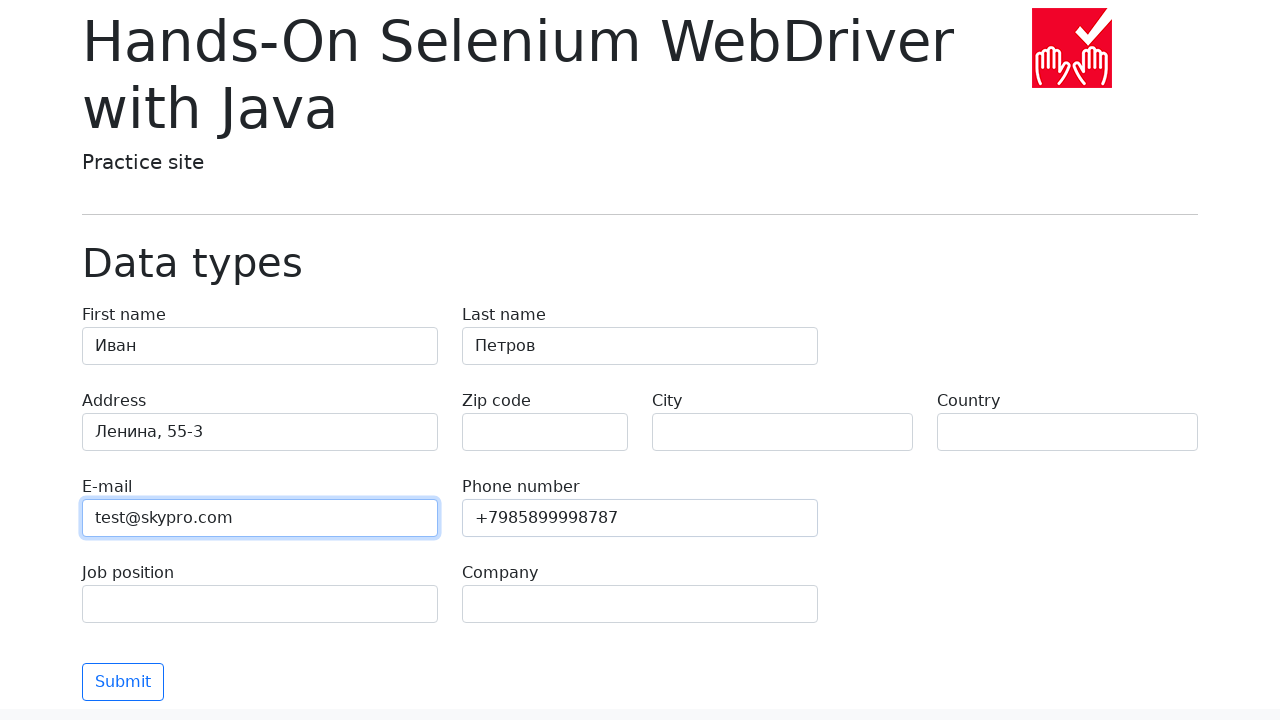

Filled city field with 'Москва' on input[name="city"]
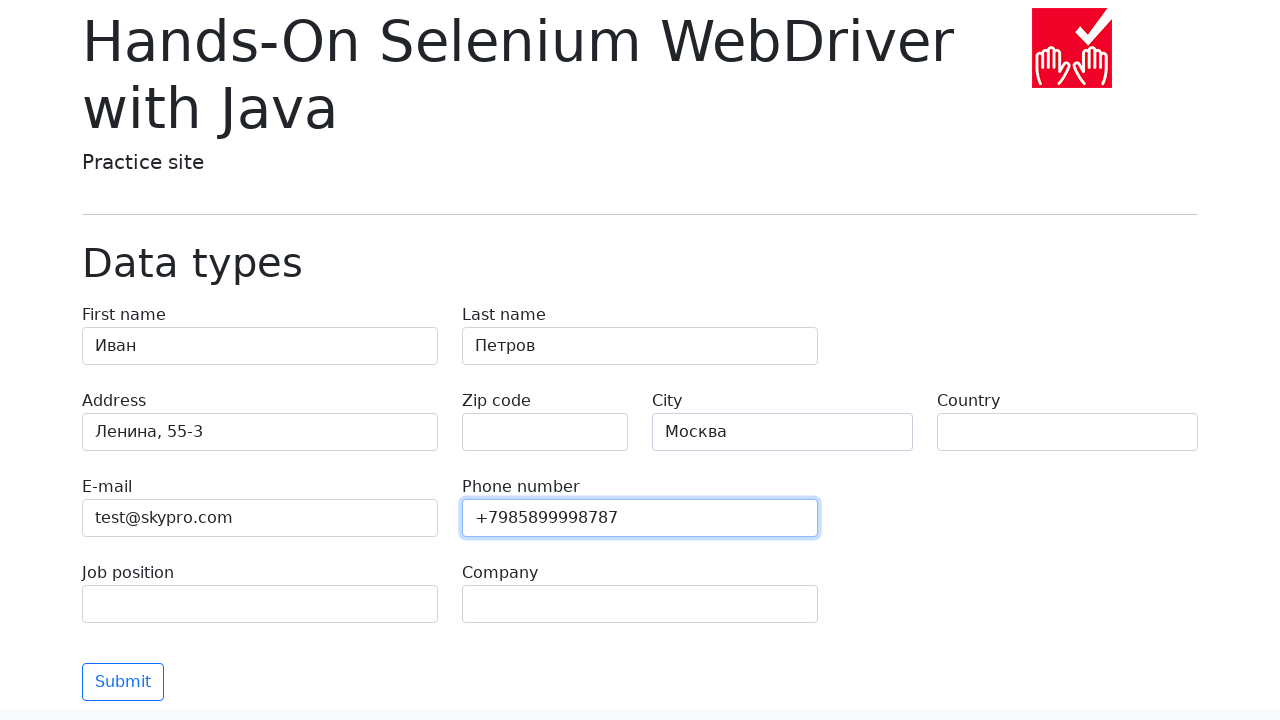

Filled country field with 'Россия' on input[name="country"]
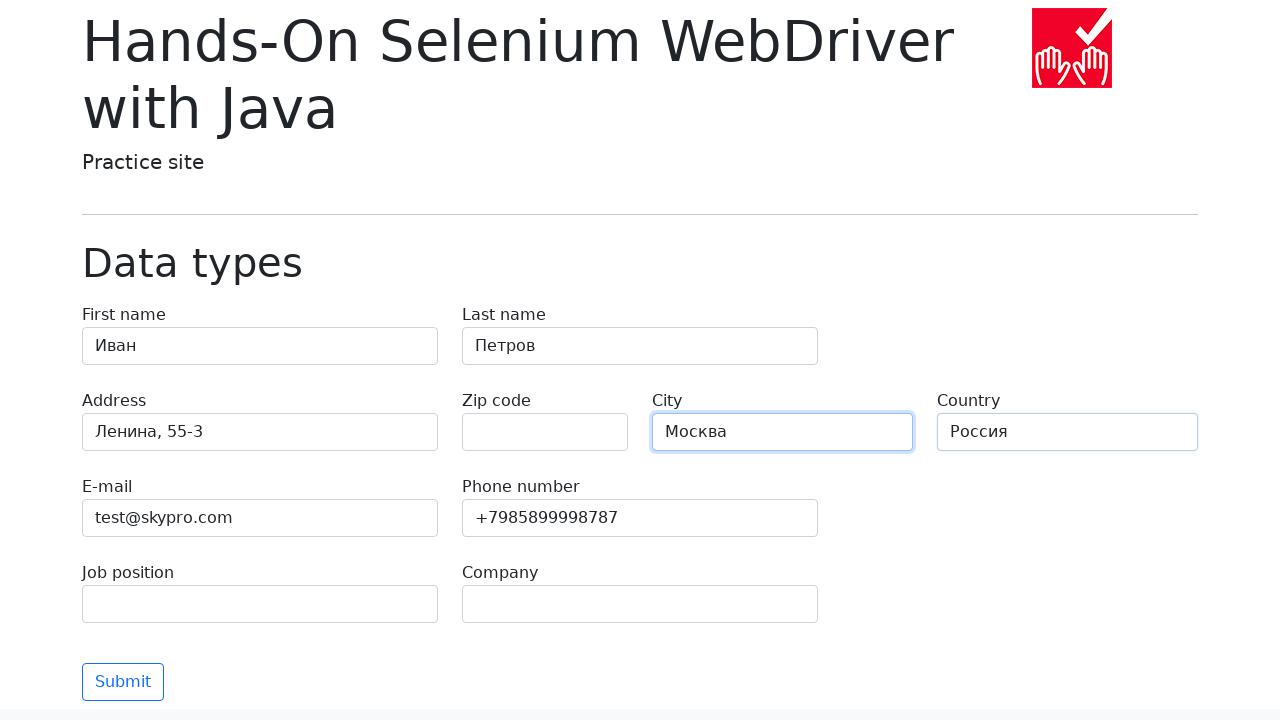

Filled job position field with 'QA' on input[name="job-position"]
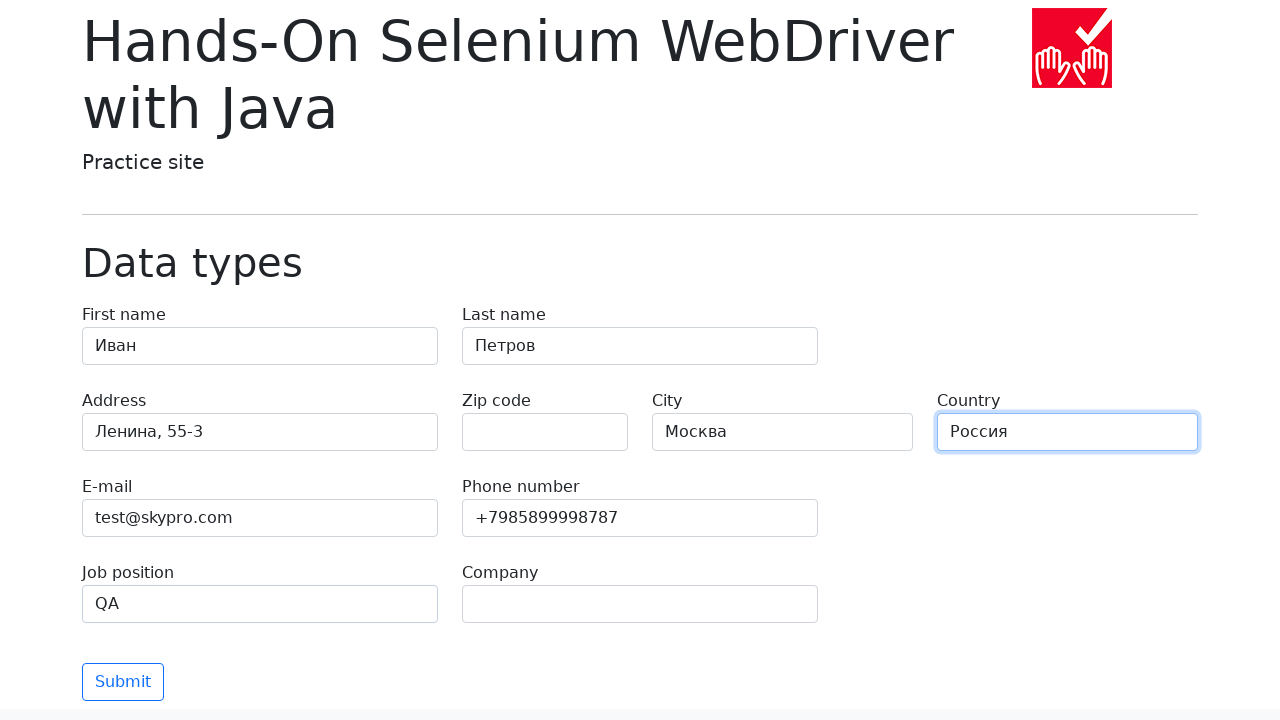

Filled company field with 'SkyPro' on input[name="company"]
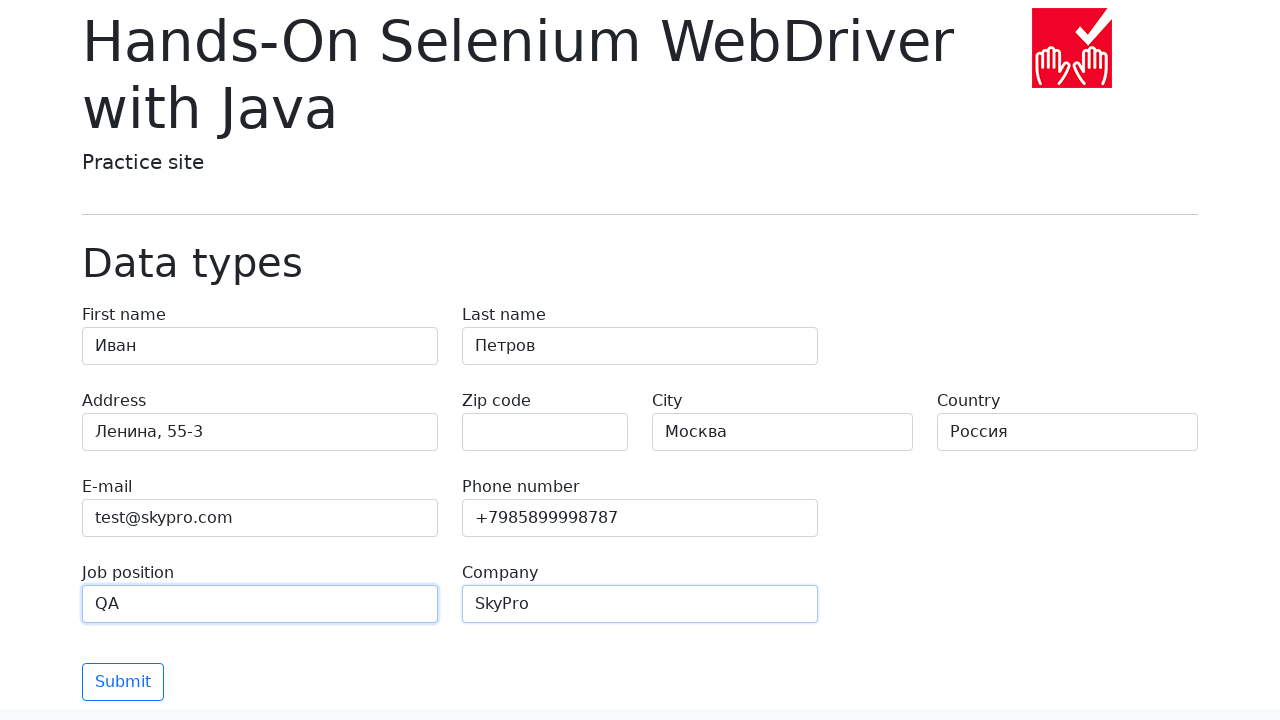

Clicked form submit button at (123, 682) on .btn-outline-primary
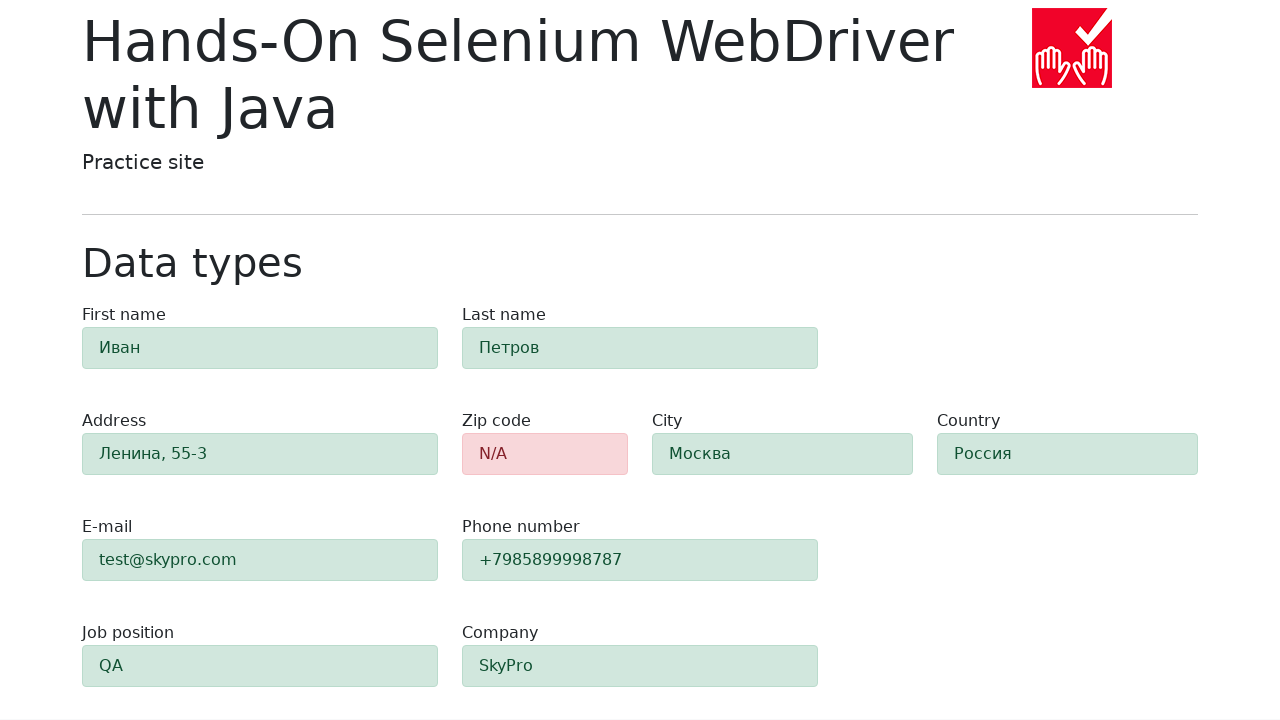

Form validation completed - zip code error field appeared
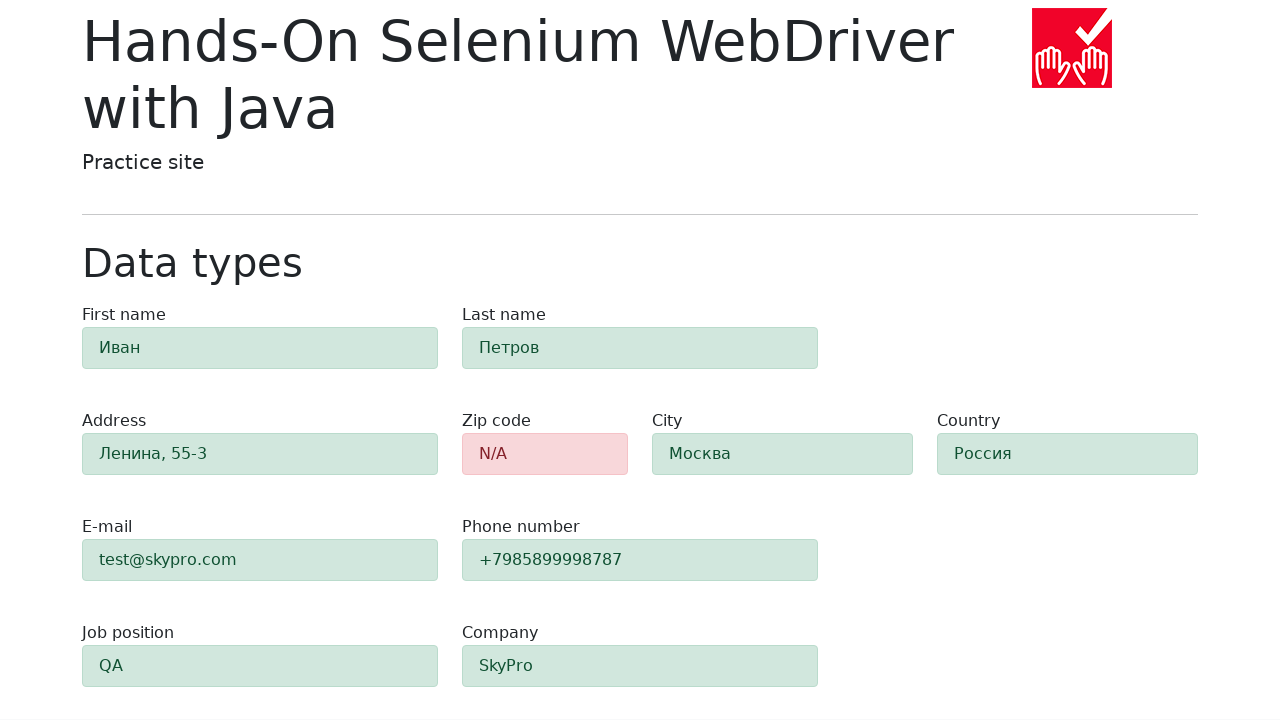

Verified zip code field displays error styling (red background)
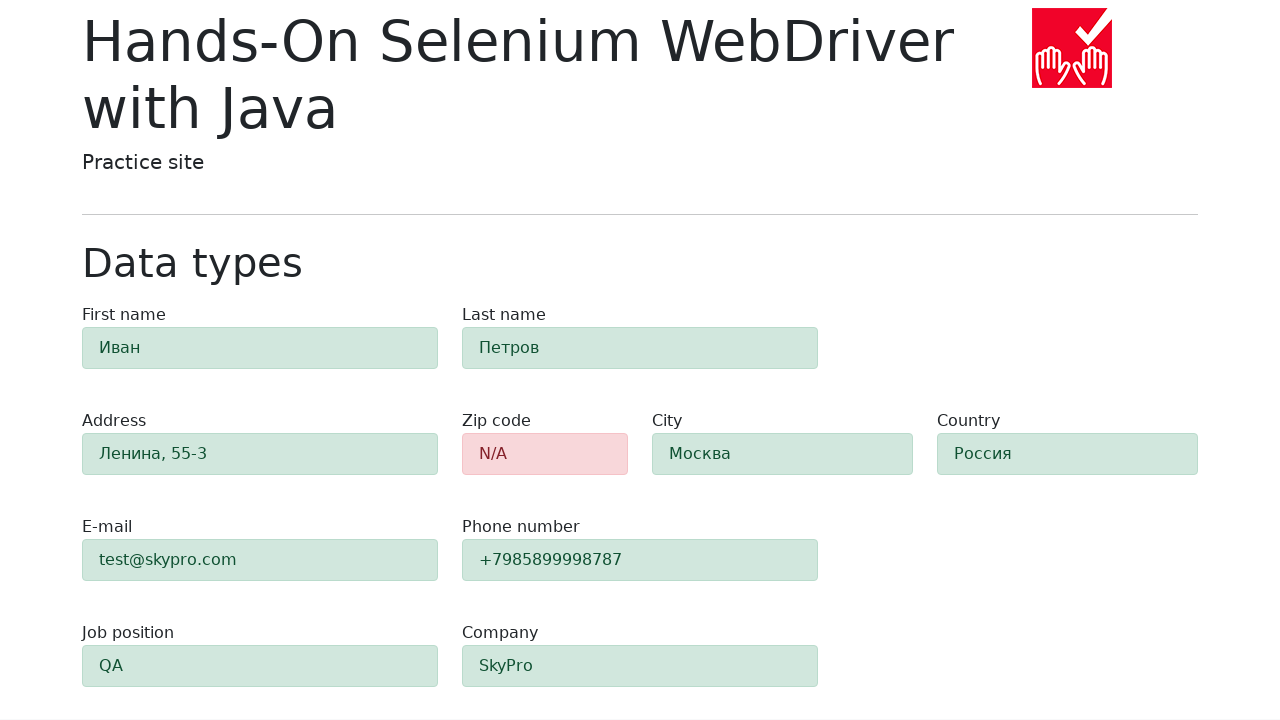

Verified field #first-name.alert-success displays success styling (green background)
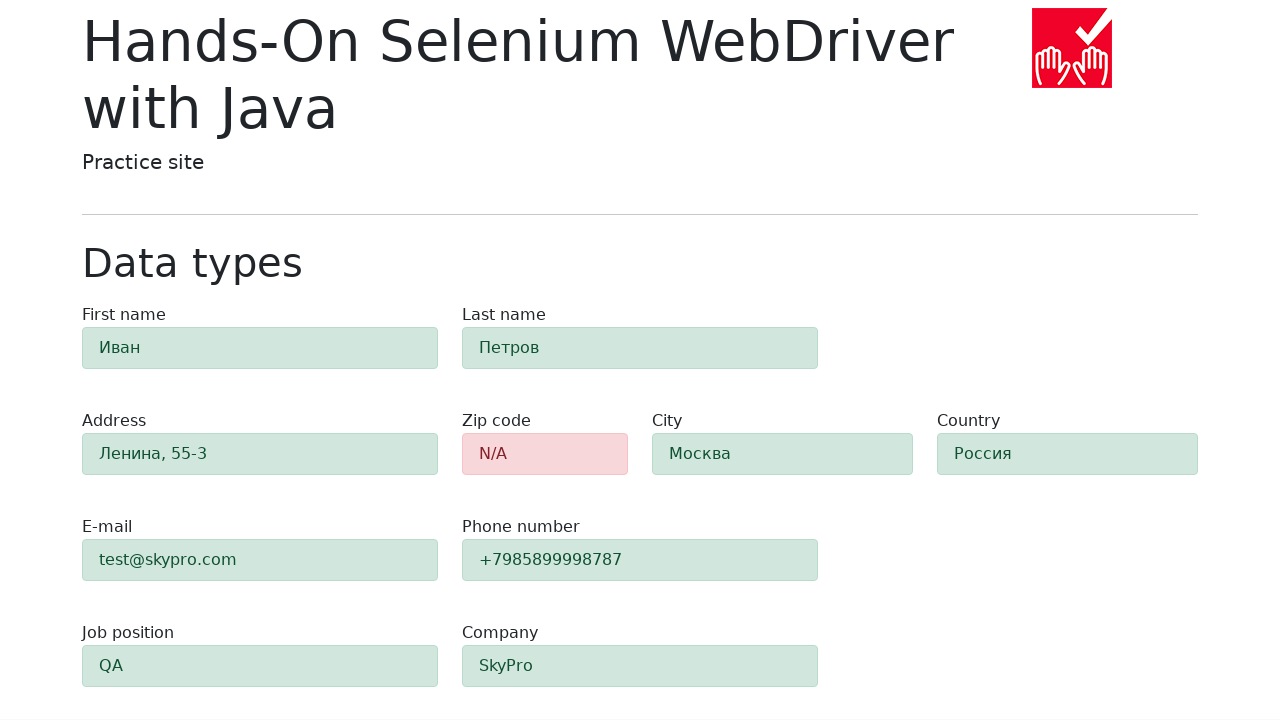

Verified field #last-name.alert-success displays success styling (green background)
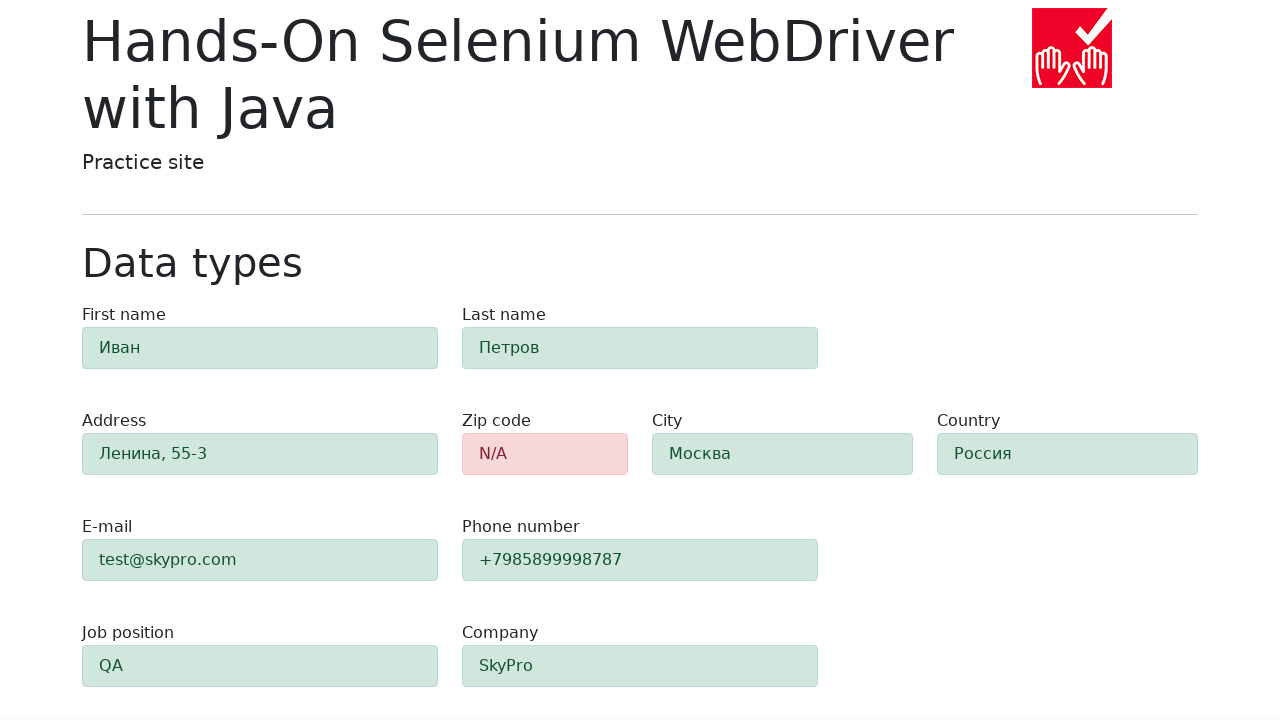

Verified field #address.alert-success displays success styling (green background)
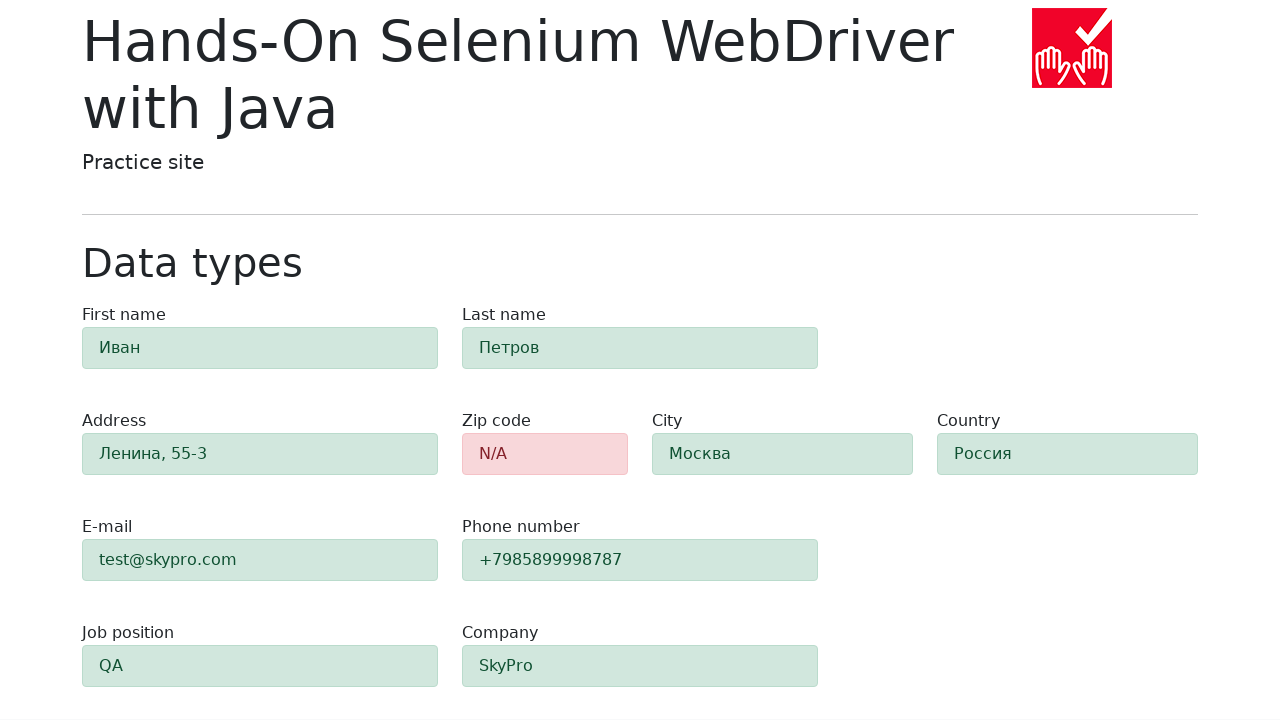

Verified field #city.alert-success displays success styling (green background)
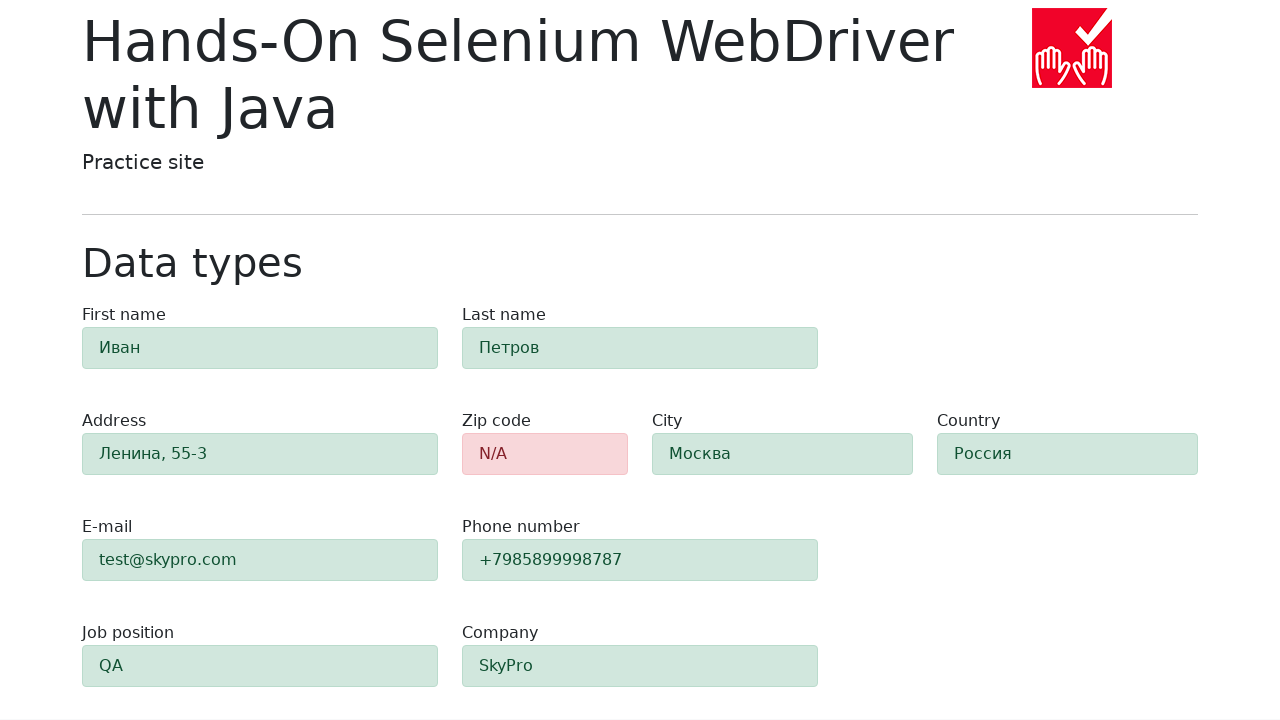

Verified field #country.alert-success displays success styling (green background)
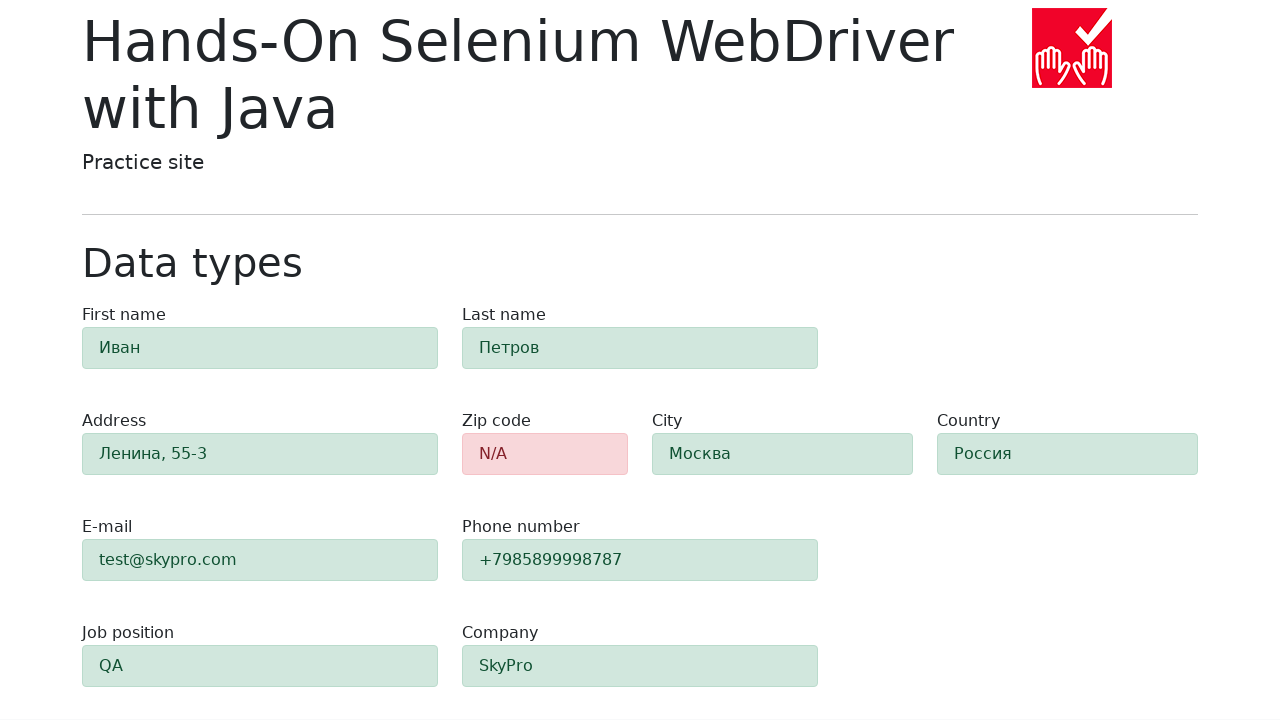

Verified field #e-mail.alert-success displays success styling (green background)
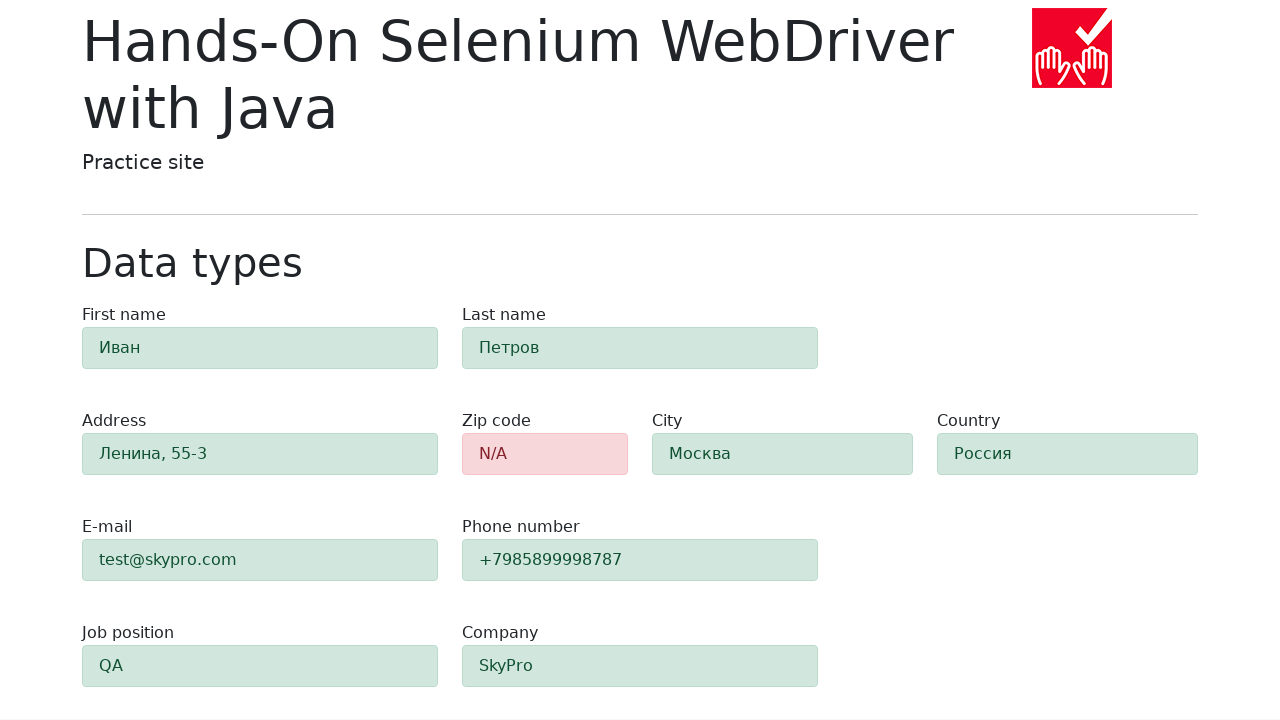

Verified field #phone.alert-success displays success styling (green background)
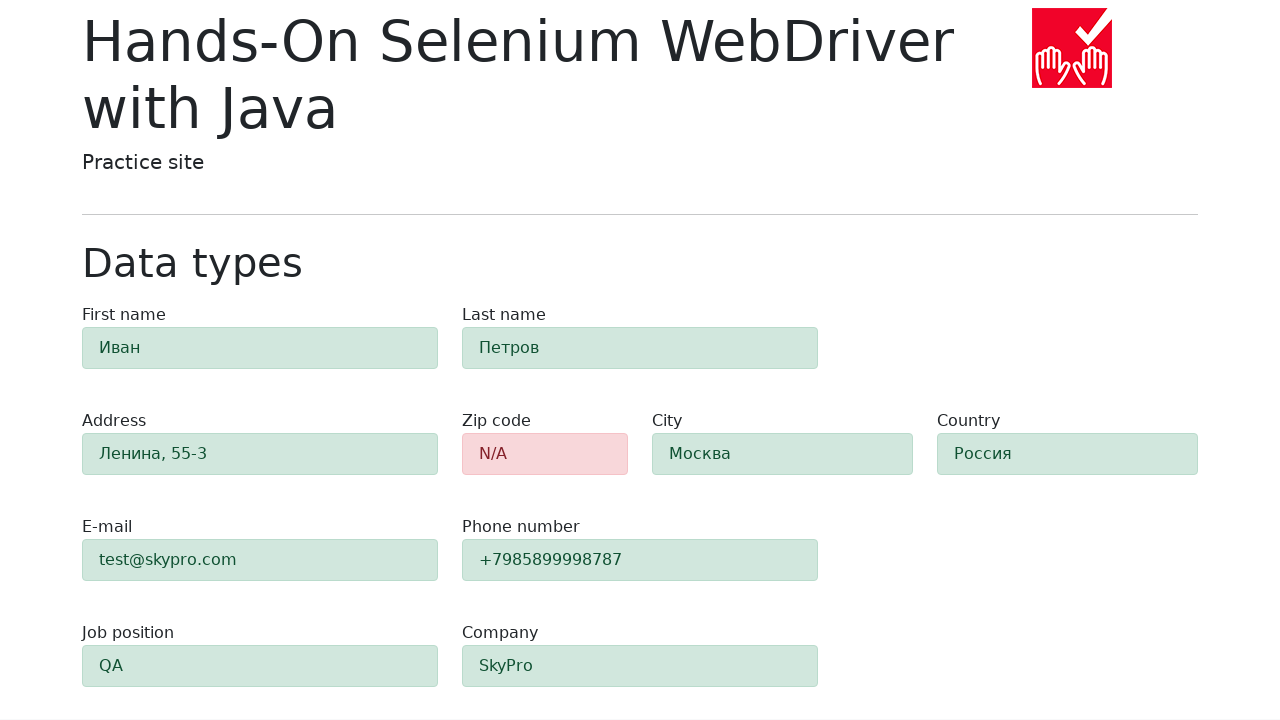

Verified field #job-position.alert-success displays success styling (green background)
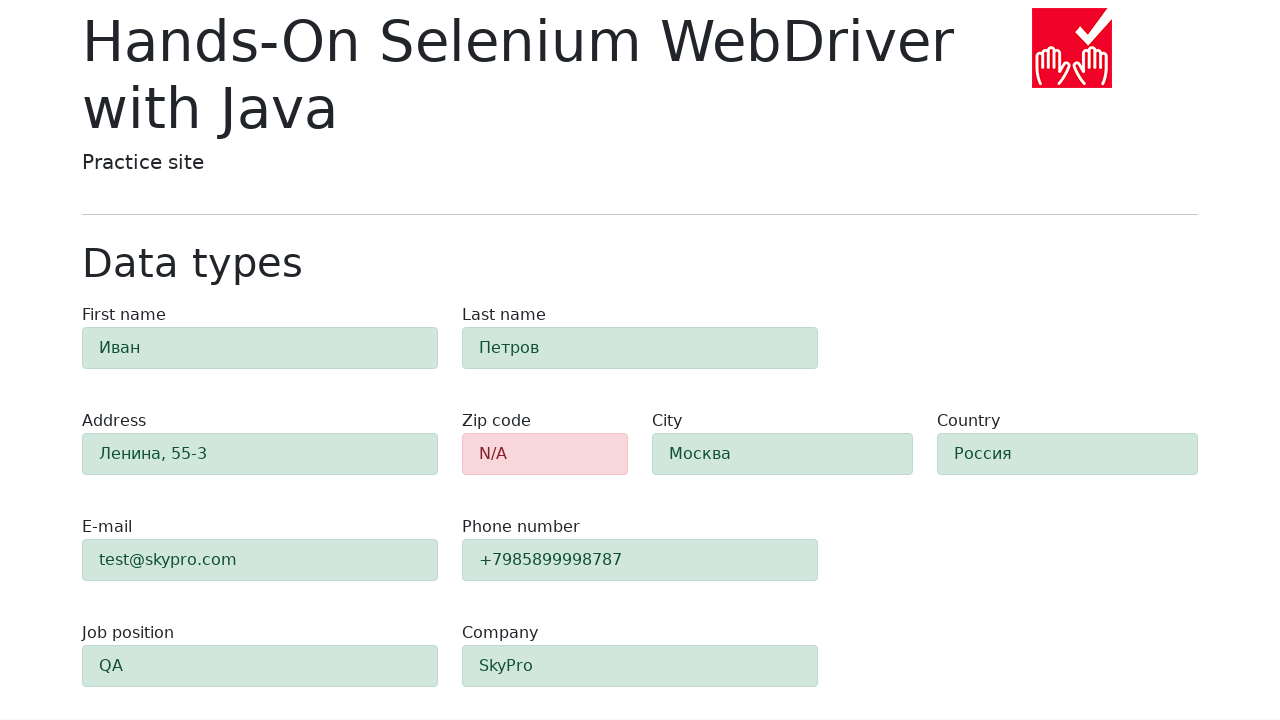

Verified field #company.alert-success displays success styling (green background)
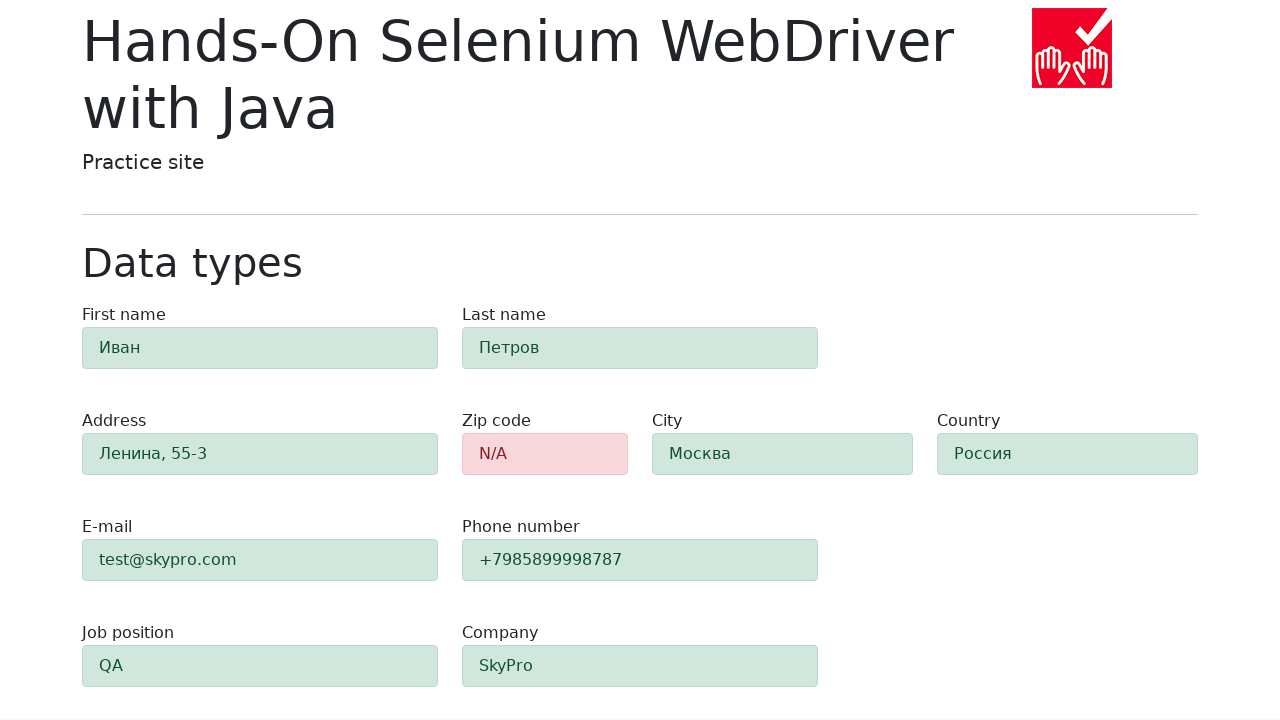

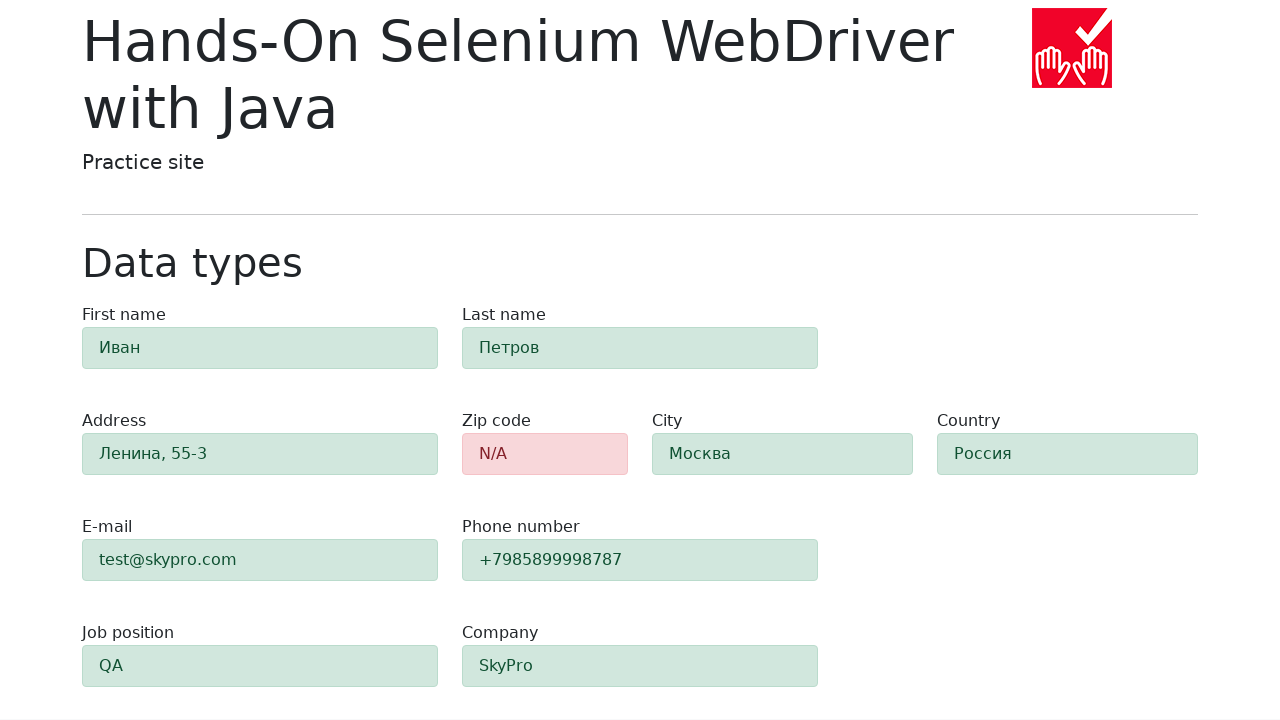